Navigates to Walla news website and verifies the page loads by checking the title

Starting URL: http://www.walla.co.il

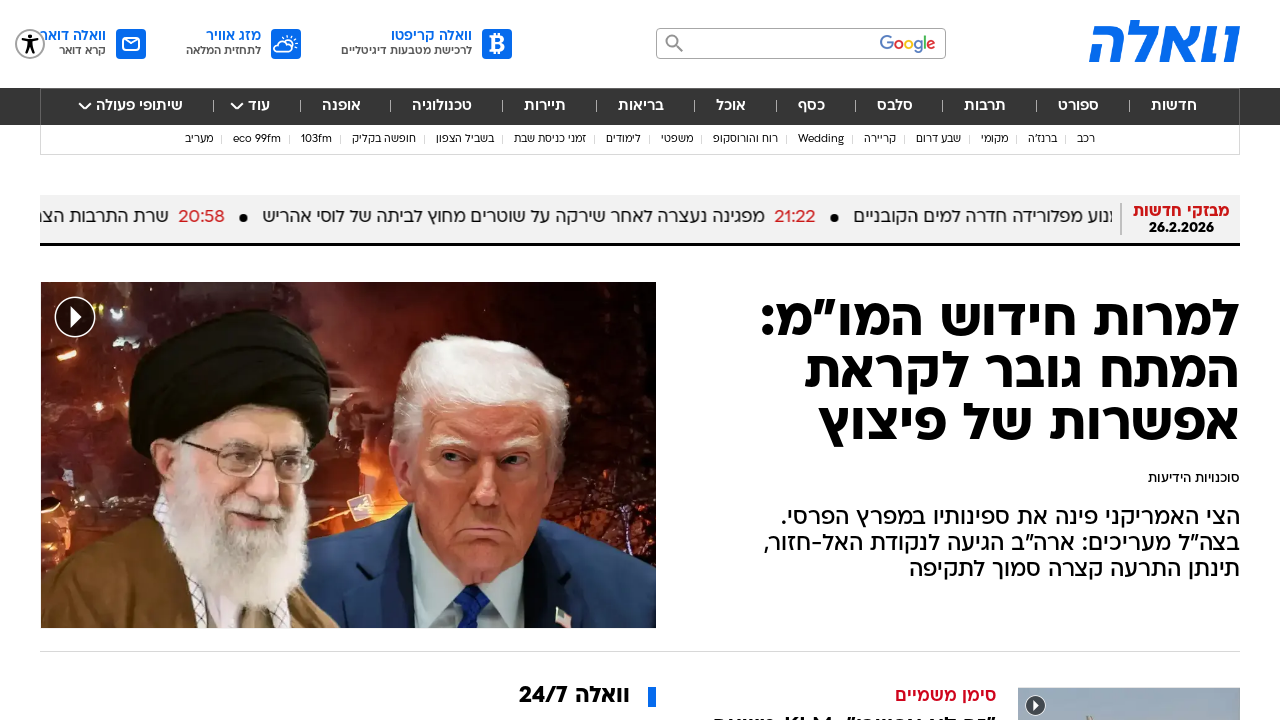

Waited for page to reach networkidle state
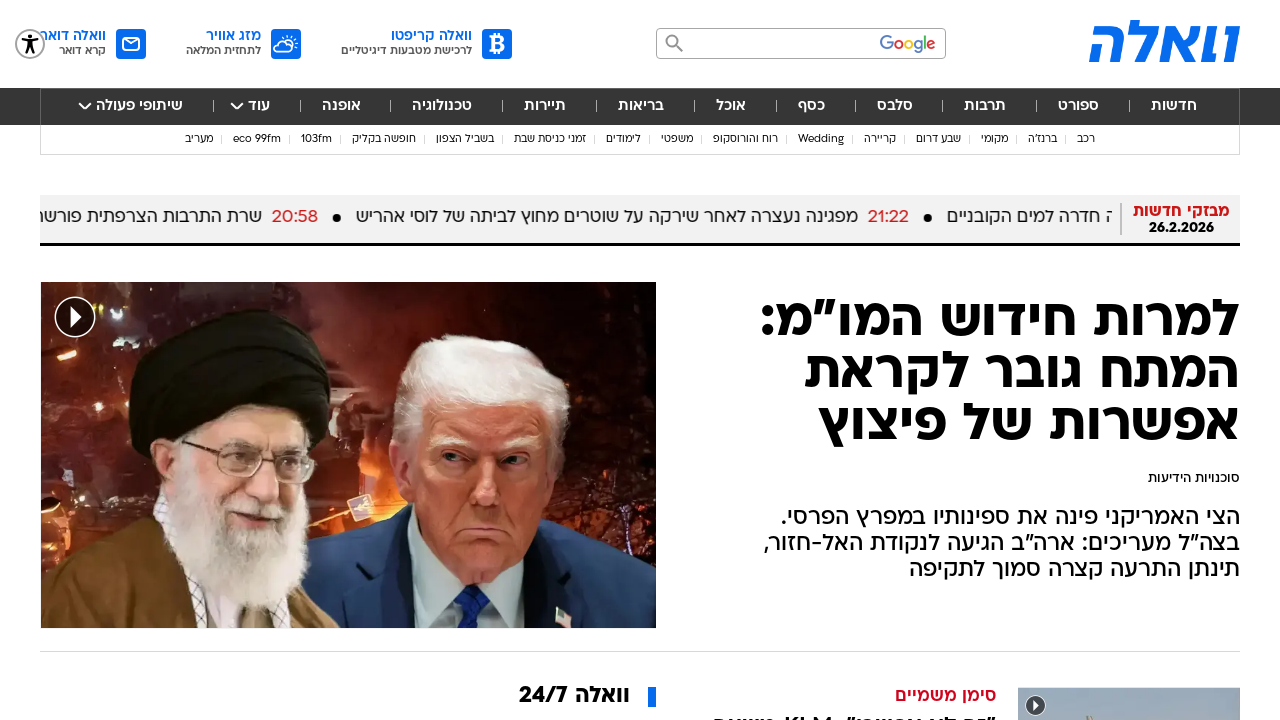

Retrieved page title: 'וואלה חדשות. ספורט. סלבס. אוכל - עדכונים ודיווחים שוטפים'
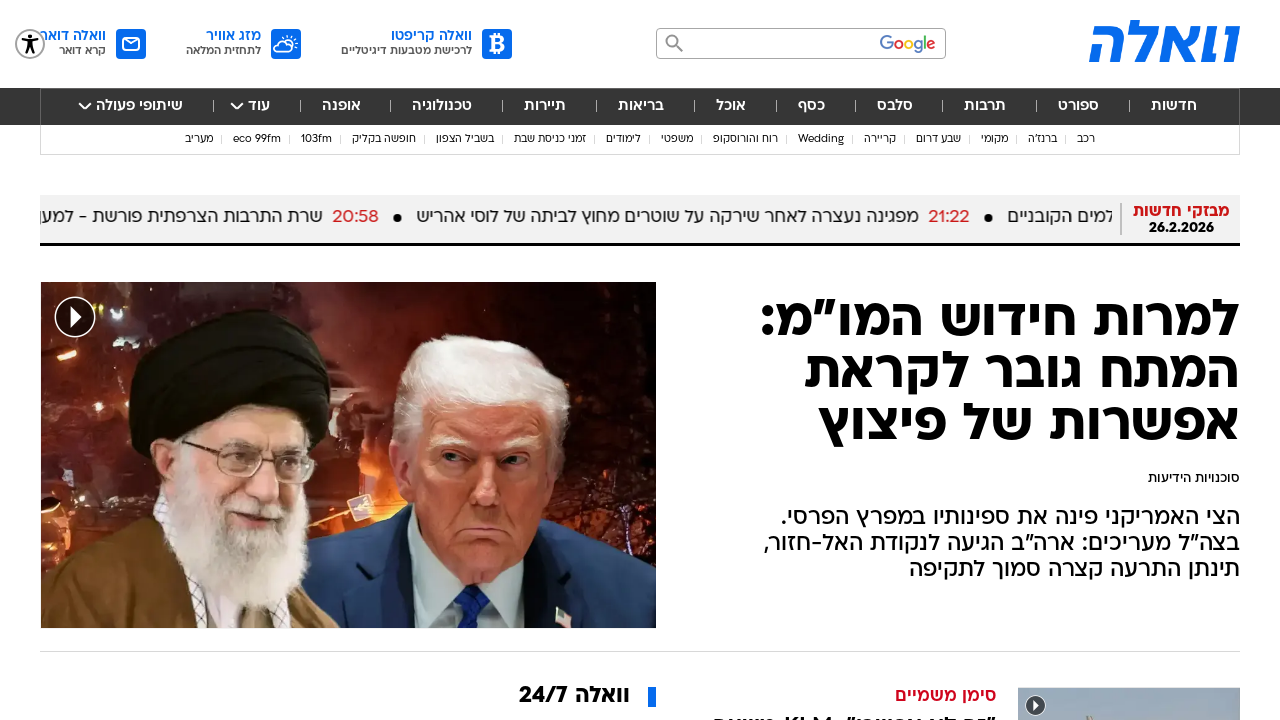

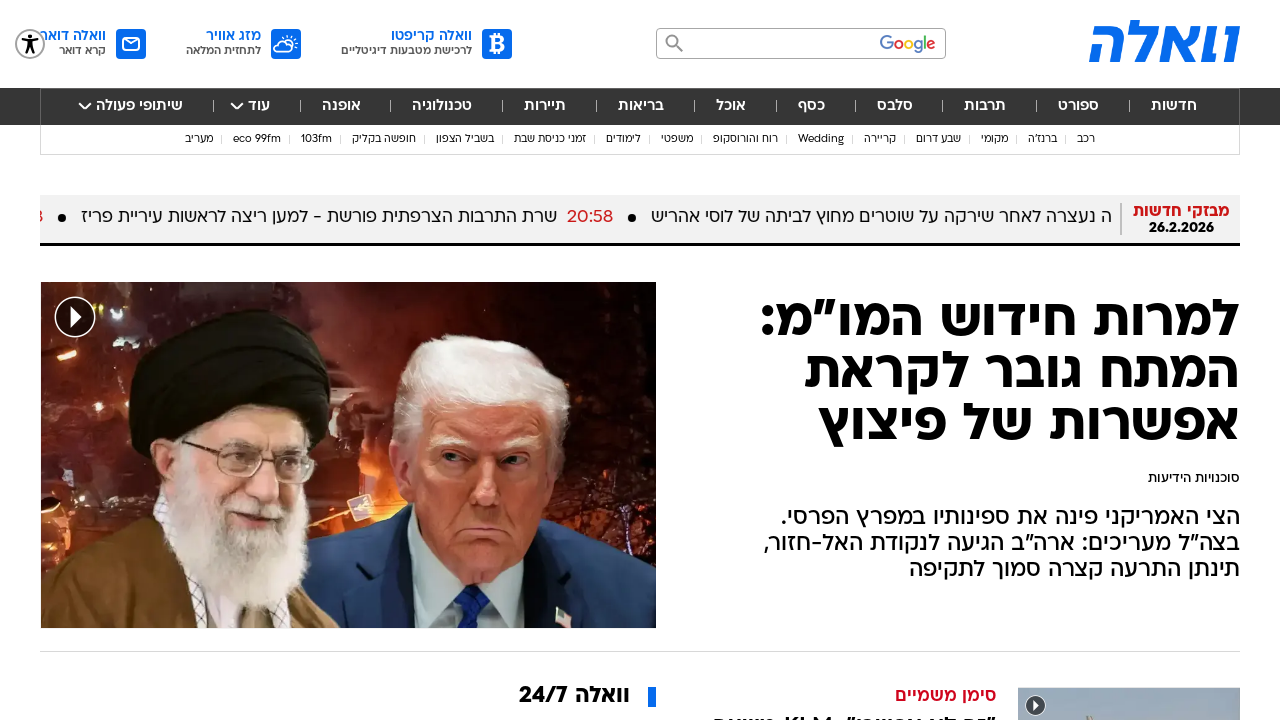